Tests an EMI (Equated Monthly Installment) calculator by entering loan amount, interest rate, and loan duration, then clicking calculate to verify the EMI calculation functionality.

Starting URL: http://www.deal4loans.com/Contents_Calculators.php

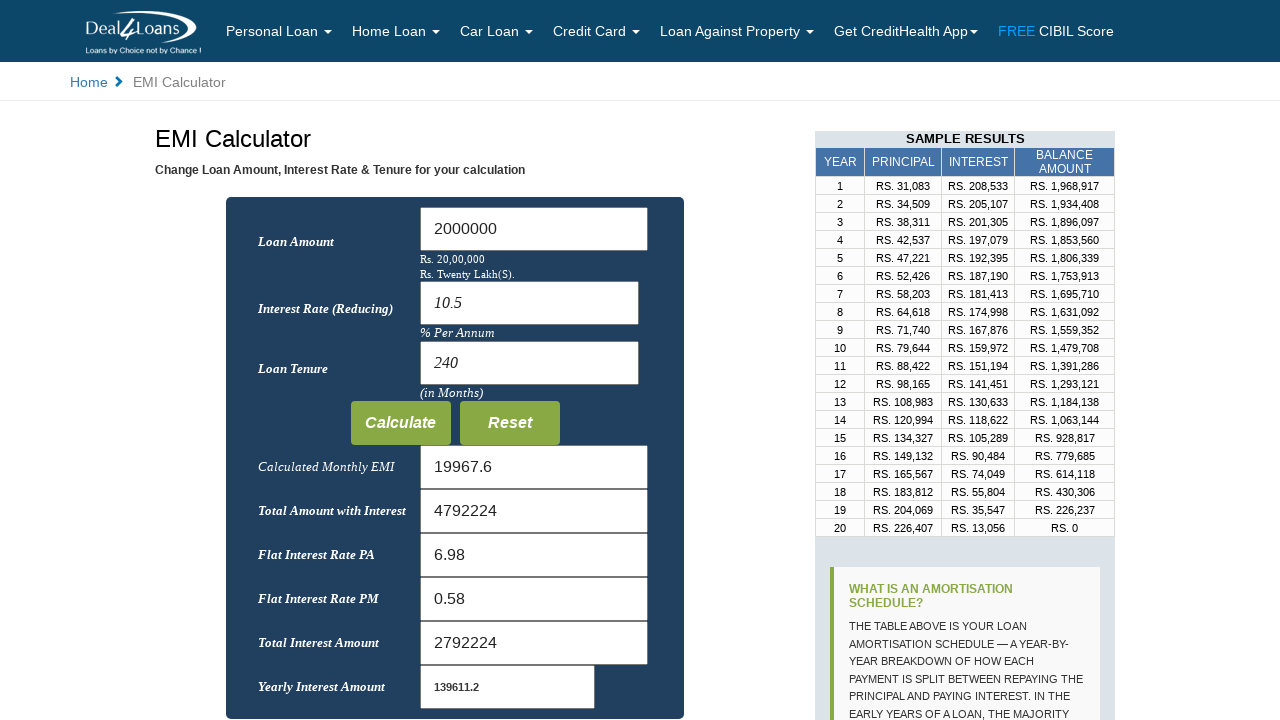

EMI Calculator page loaded and heading verified
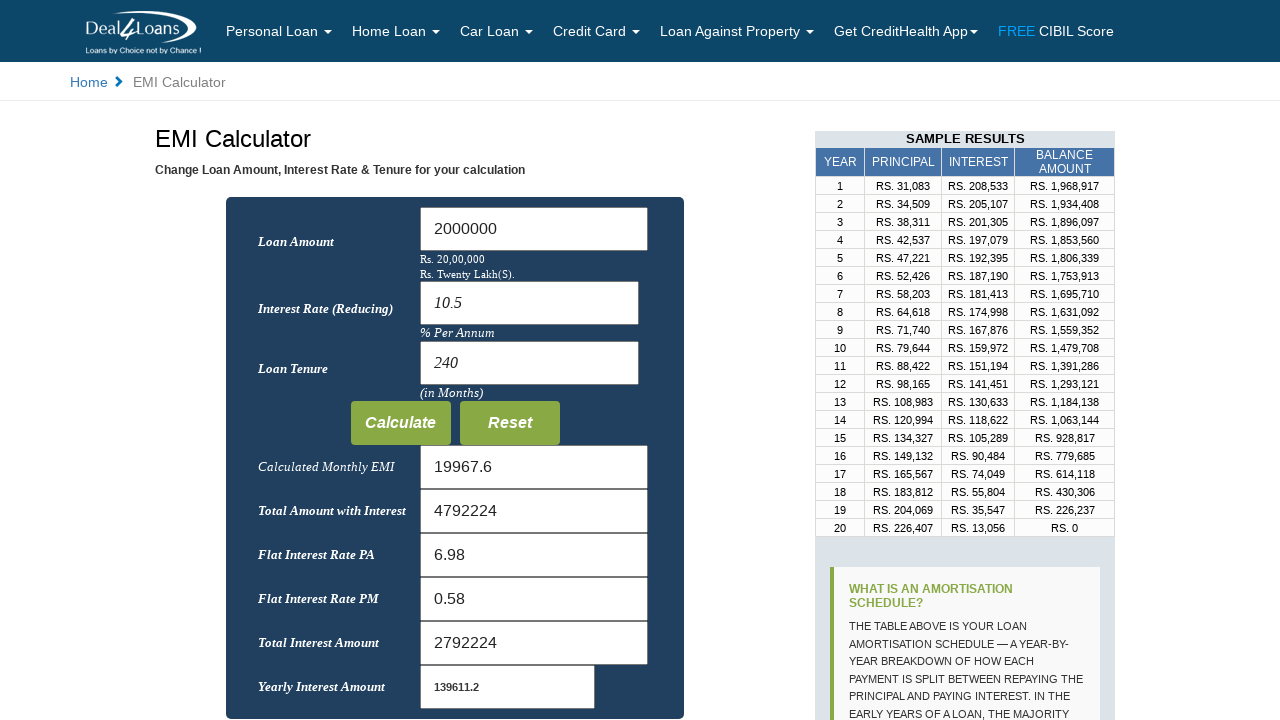

Cleared Loan Amount field on #Loan_Amount
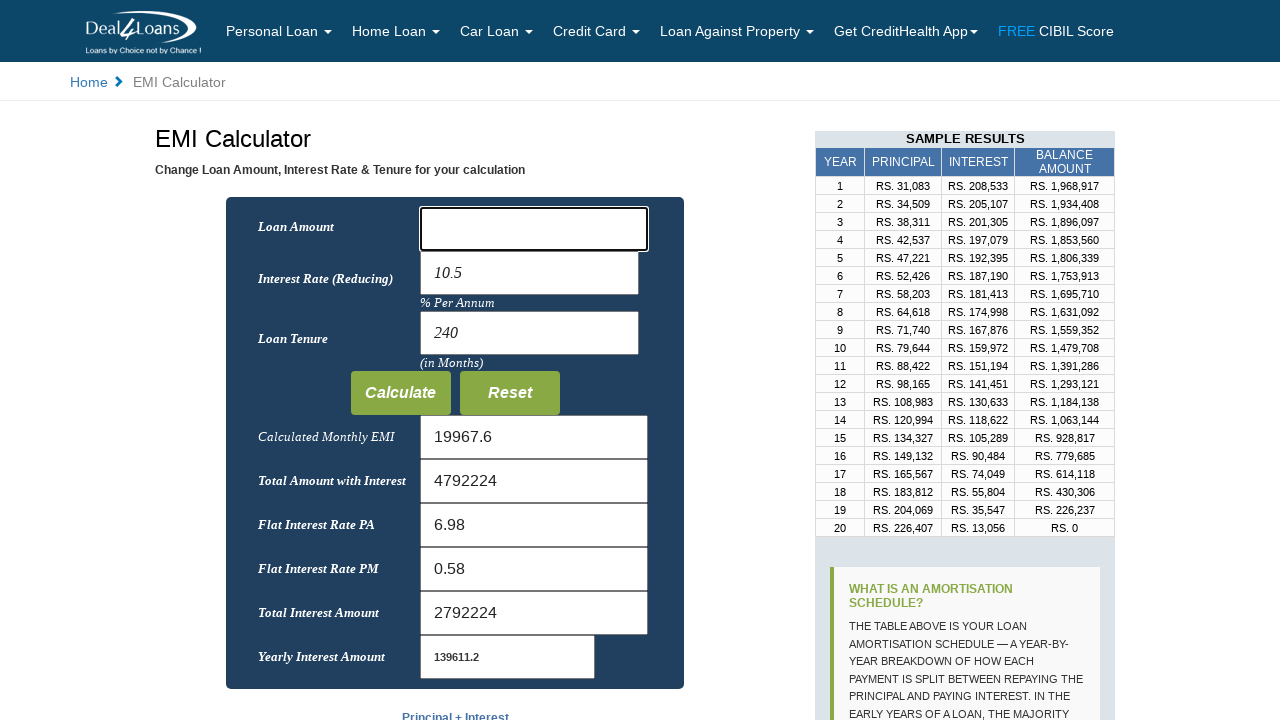

Entered loan amount of 5000 on #Loan_Amount
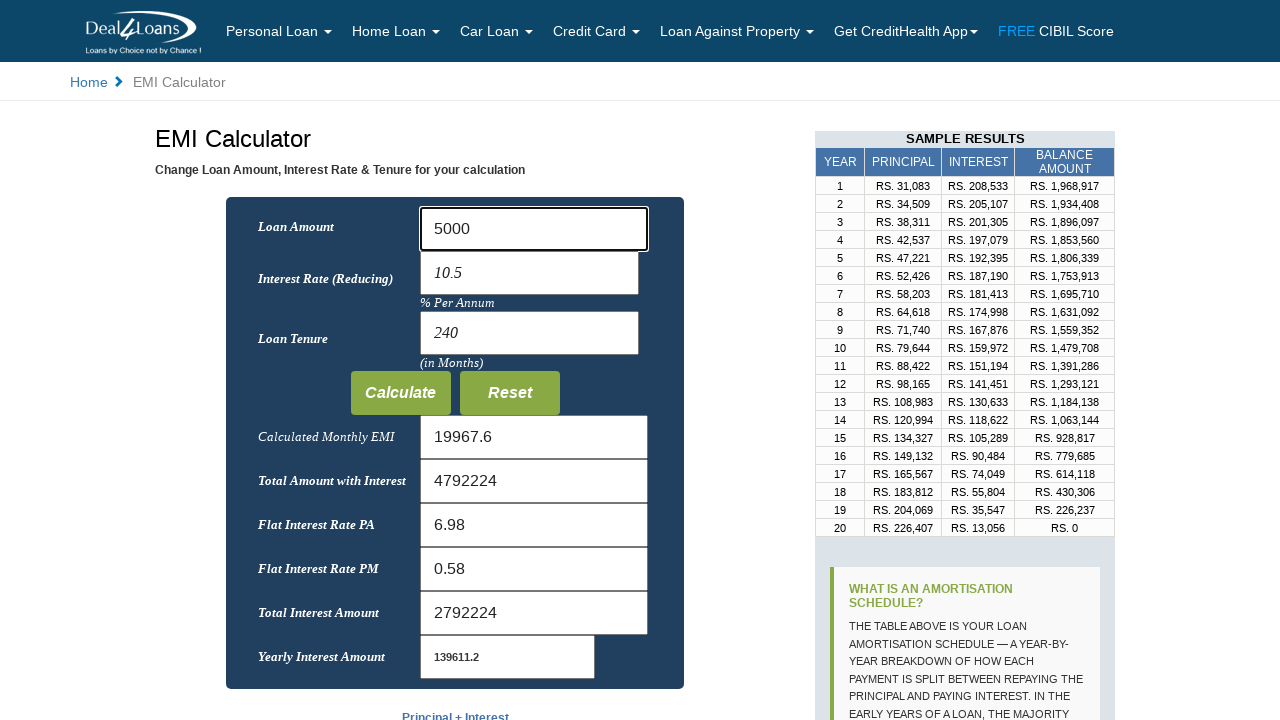

Clicked on interest rate field at (529, 273) on input[name='rate']
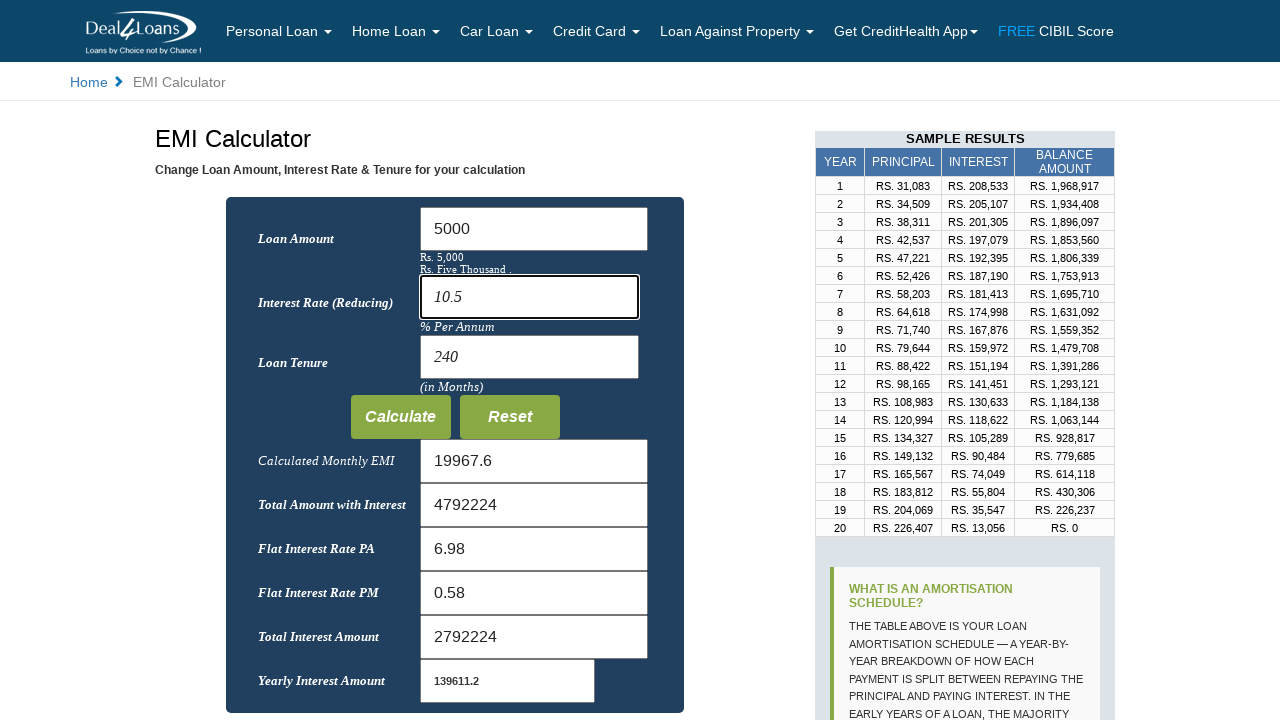

Cleared interest rate field on input[name='rate']
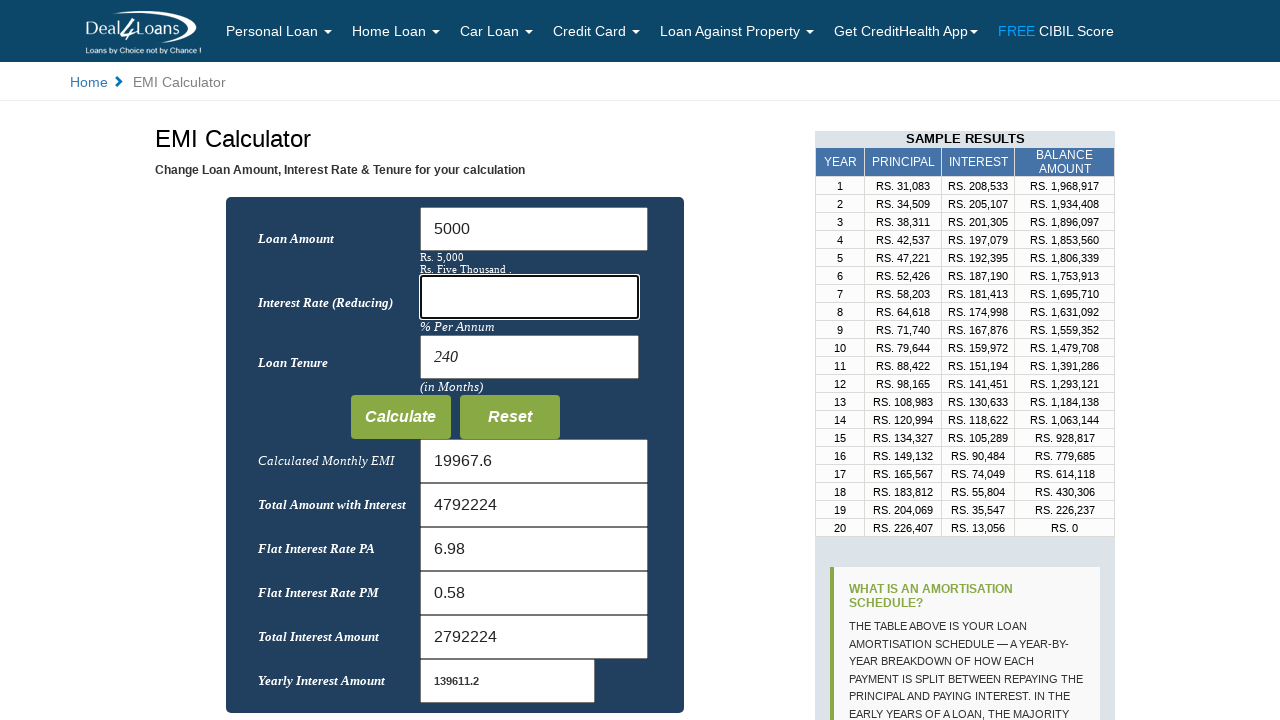

Entered interest rate of 3% on input[name='rate']
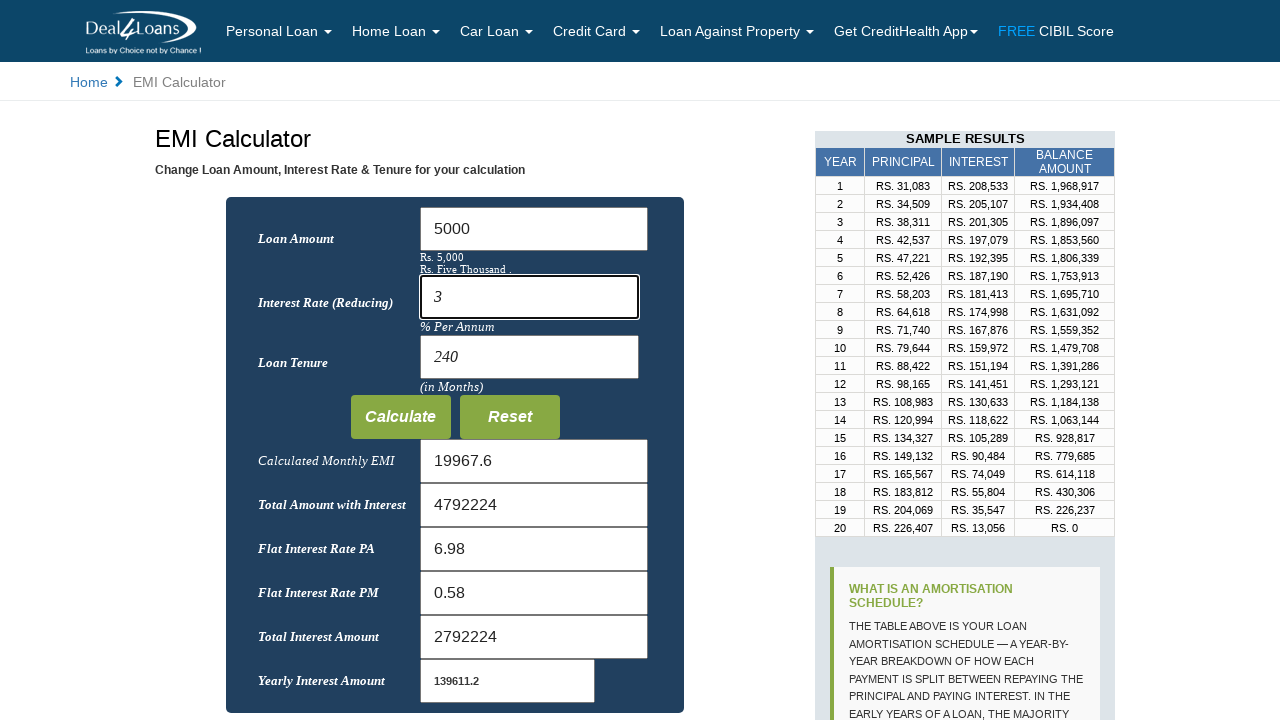

Cleared loan duration field on input[name='months']
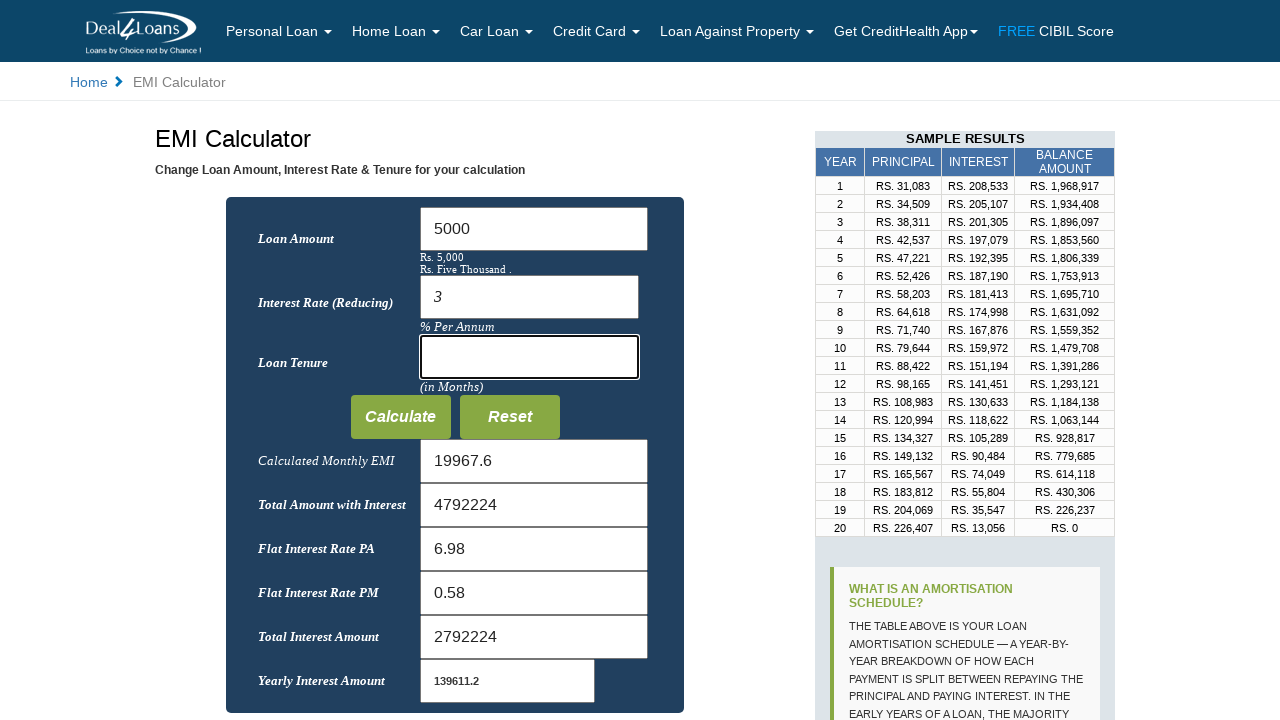

Entered loan duration of 10 months on input[name='months']
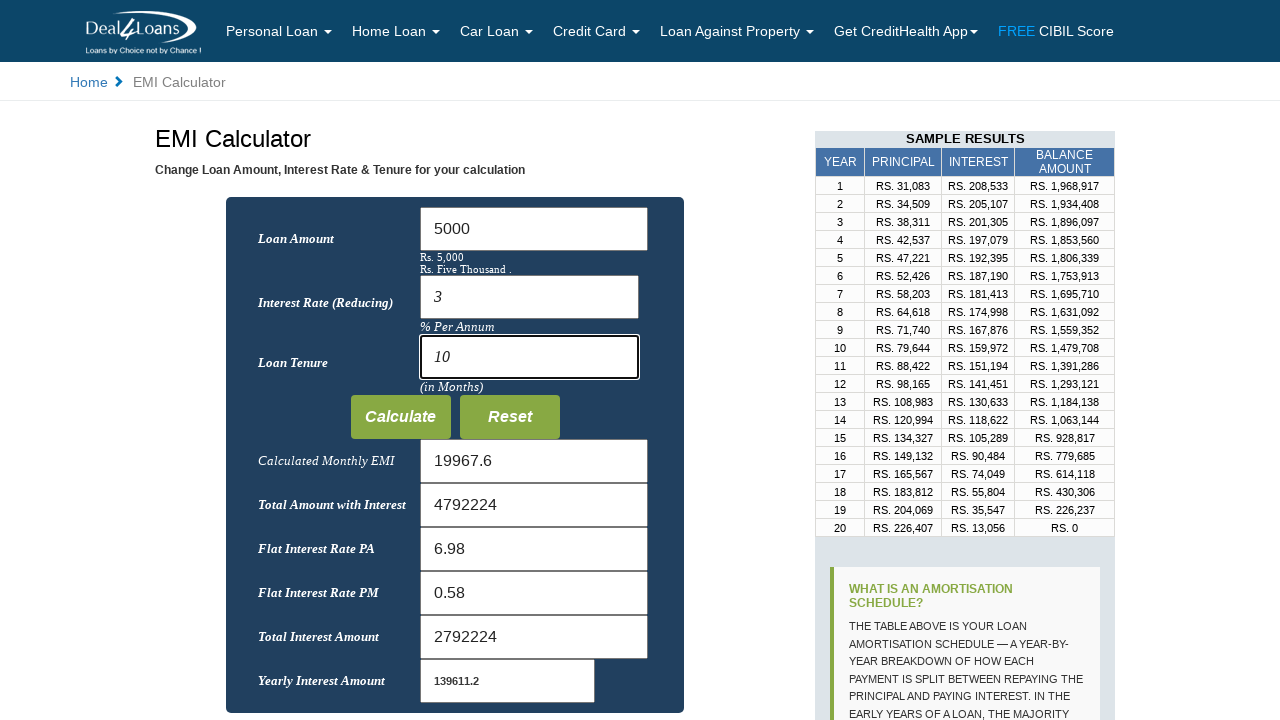

Clicked Calculate button to compute EMI at (400, 417) on input[value='Calculate']
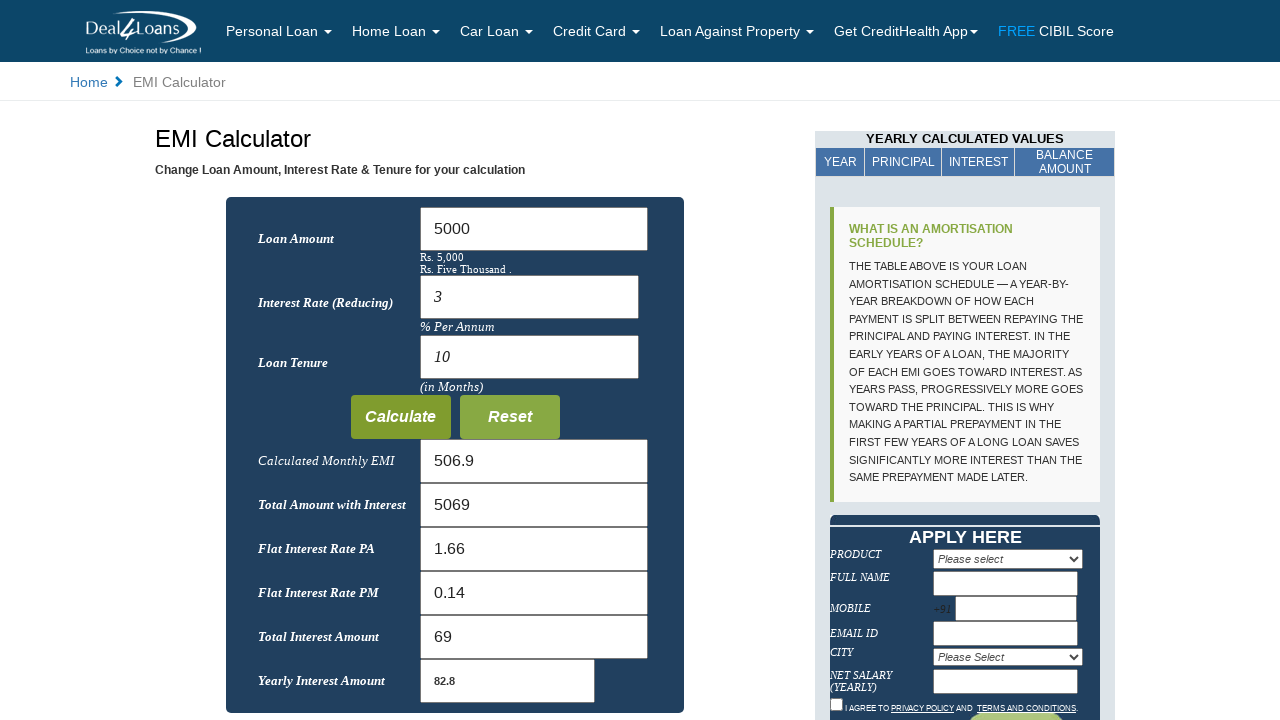

EMI calculation result loaded and displayed
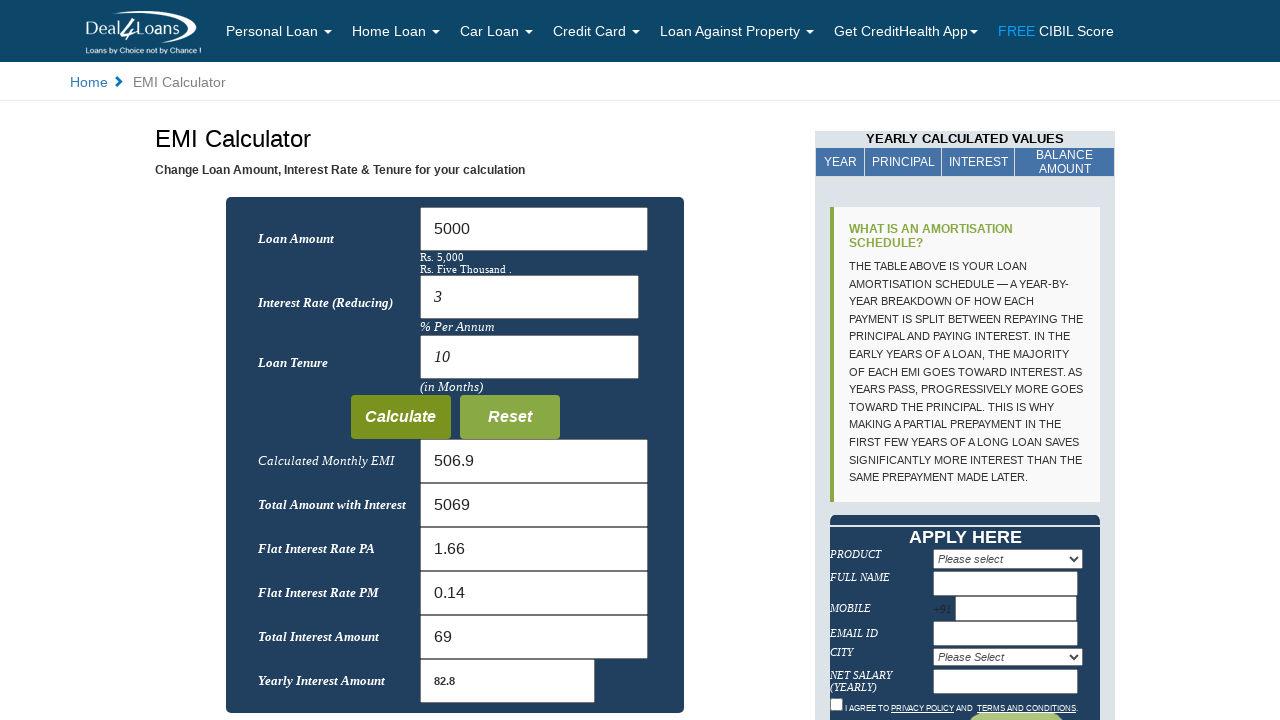

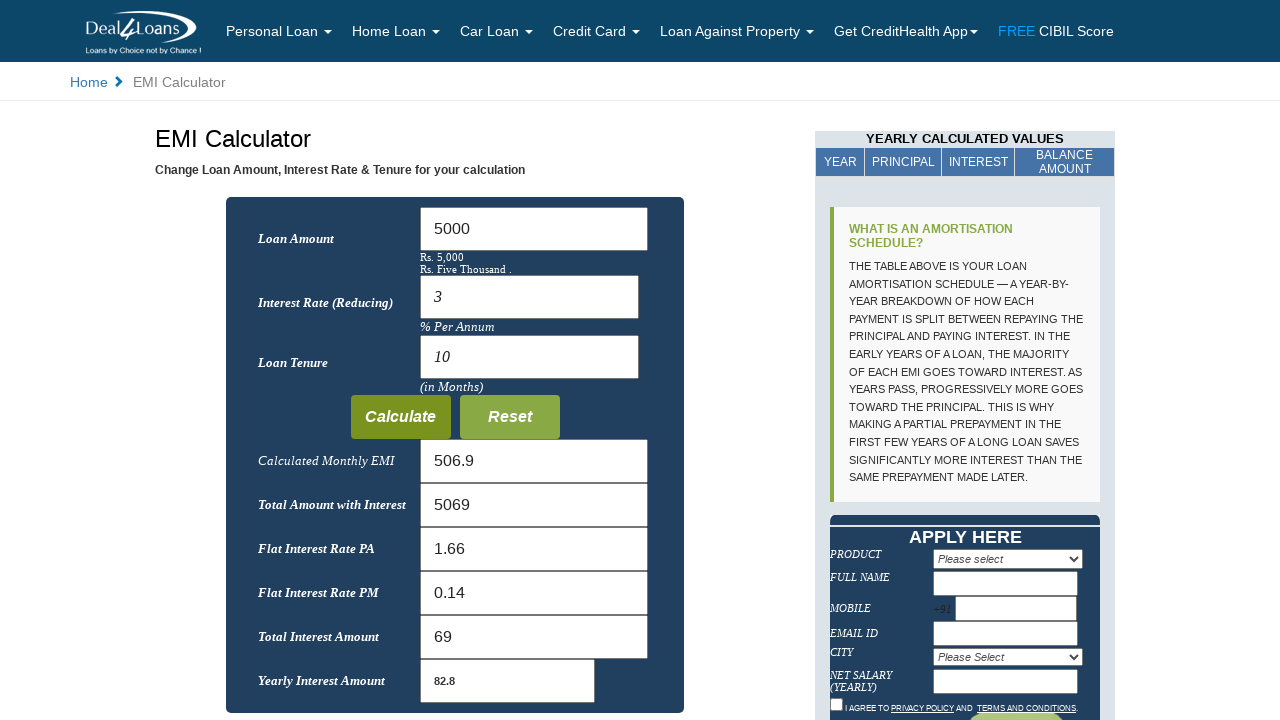